Tests the Treatment Options dropdown menu by expanding it and clicking through various navigation options including Home, Why Nano?, Where Does it Hurt?, Blog, and FAQs

Starting URL: https://www.thenanoexperience.com/

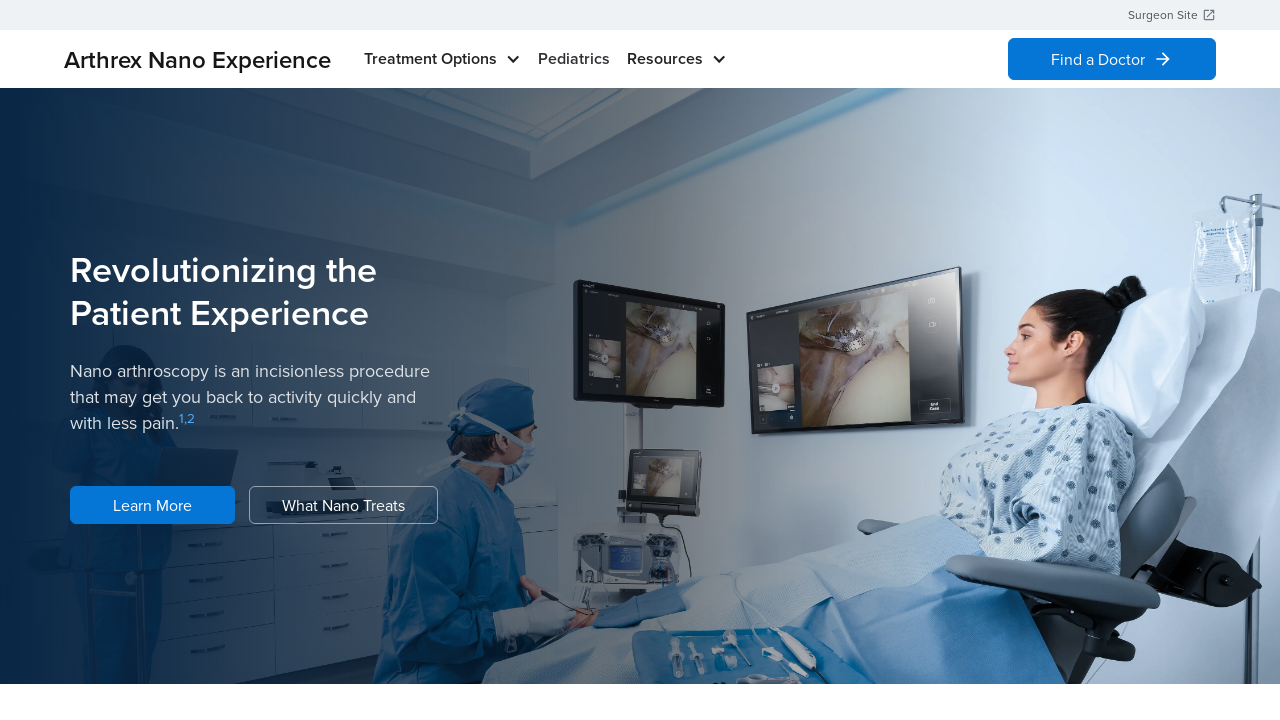

Clicked to expand Treatment Options dropdown menu at (430, 59) on #w-dropdown-toggle-0 > div.toggle-text
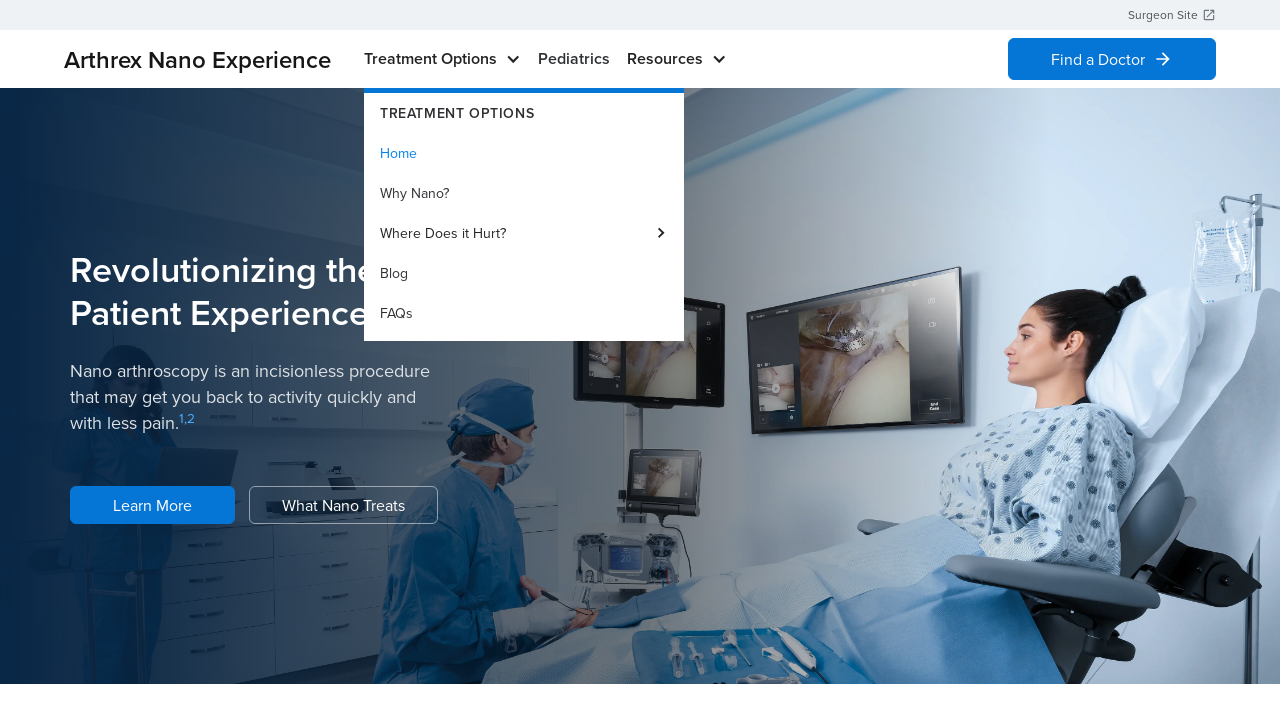

Waited 1 second for menu animation to complete
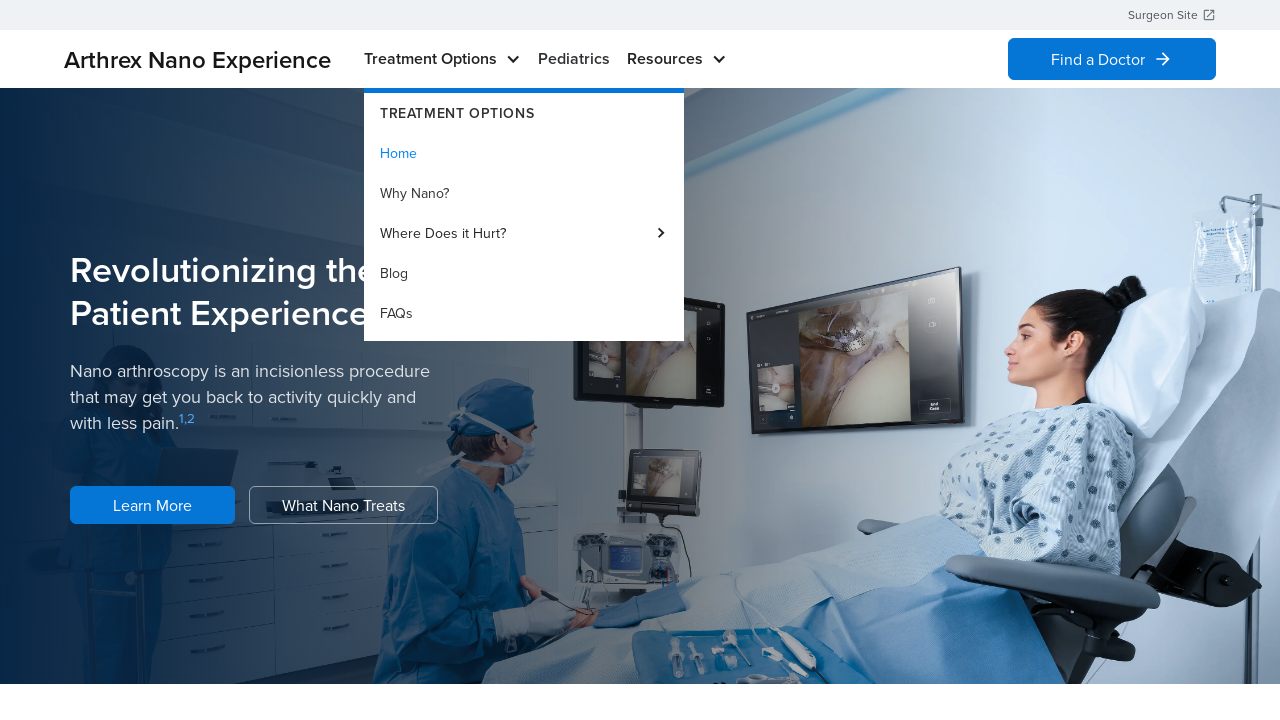

Clicked Home option from Treatment Options menu at (524, 153) on xpath=//*[@id='w-dropdown-list-0']/div/a[1]
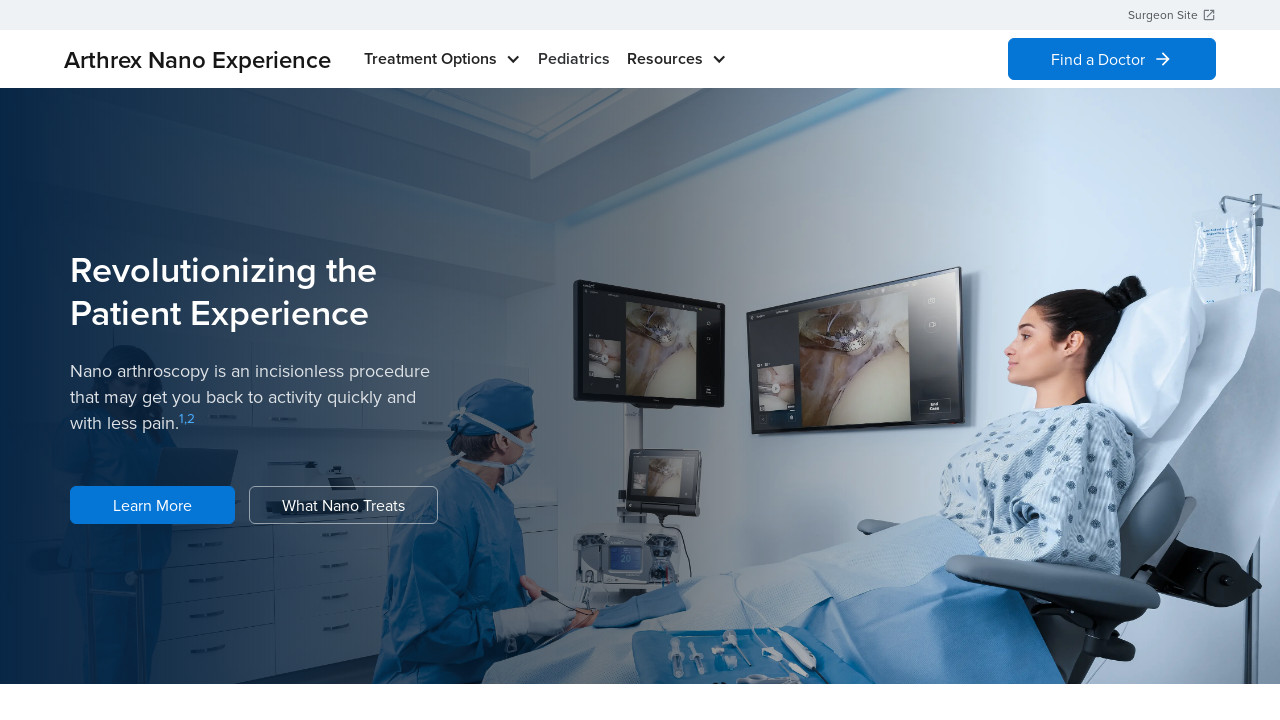

Waited for Home page to load
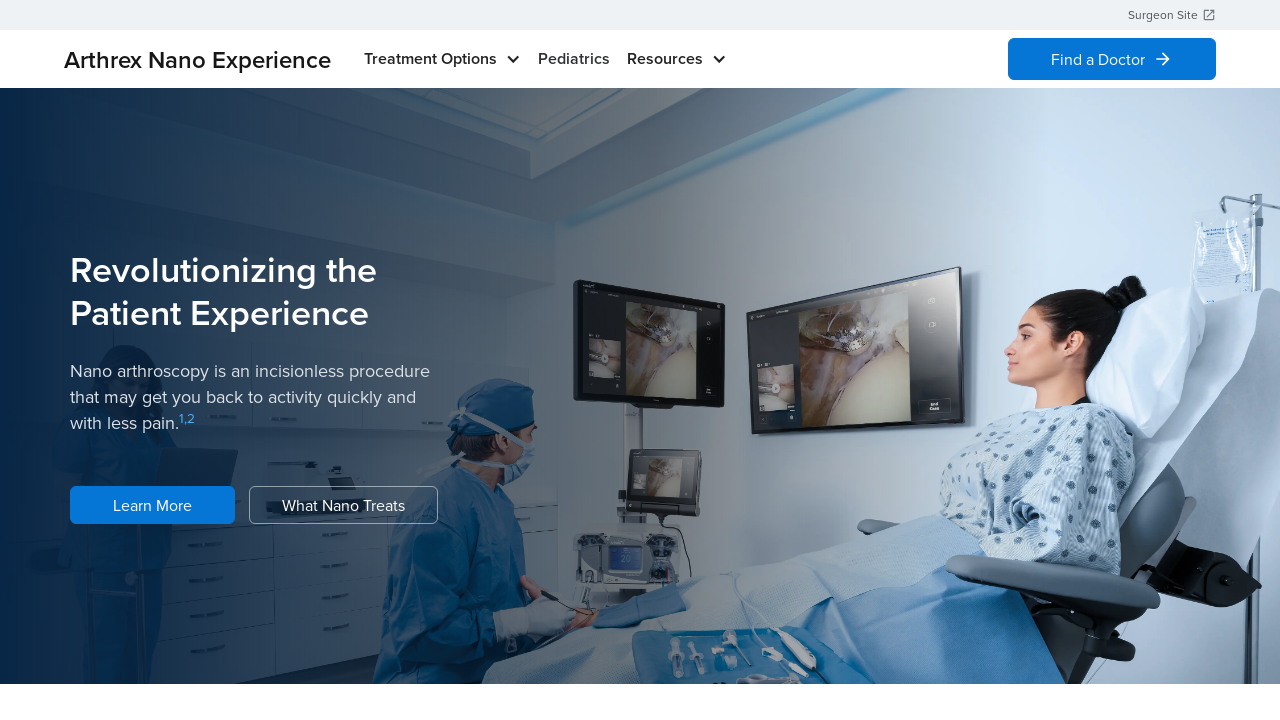

Clicked to expand Treatment Options dropdown menu again at (430, 59) on #w-dropdown-toggle-0 > div.toggle-text
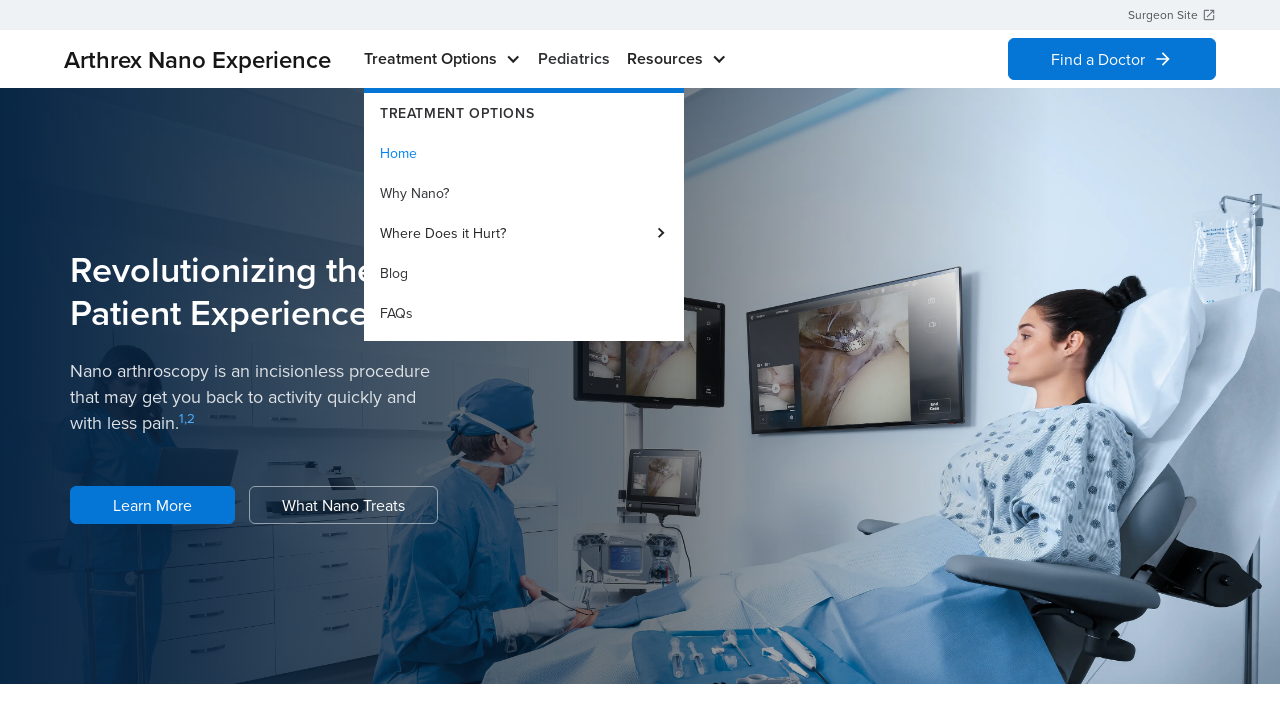

Waited 1 second for menu animation to complete
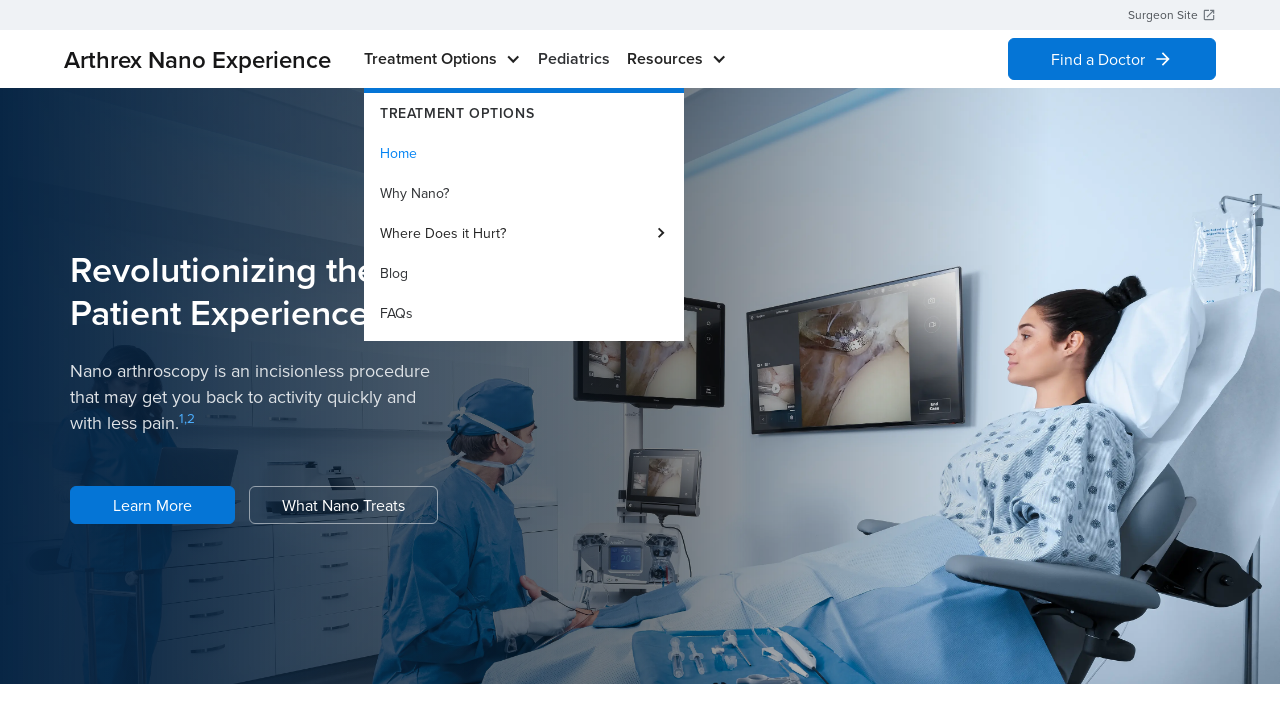

Clicked Why Nano? option from Treatment Options menu at (524, 193) on xpath=//*[@id='w-dropdown-list-0']/div/a[2]
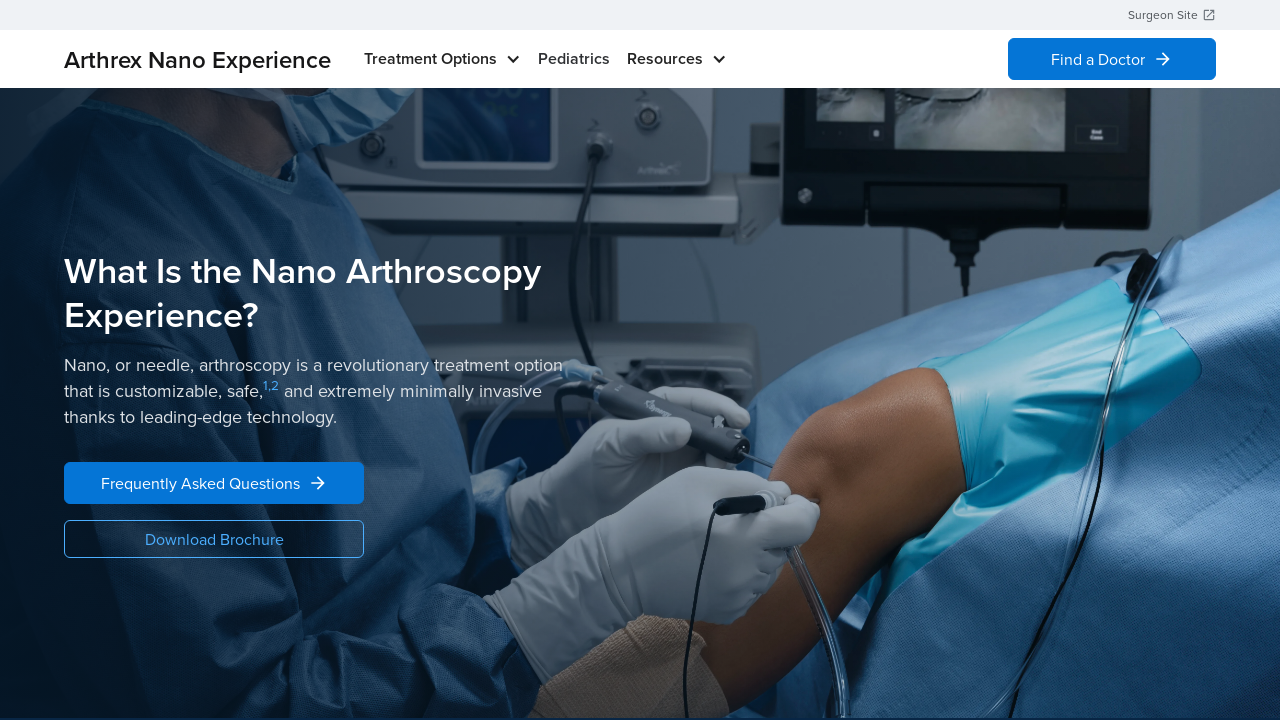

Waited for Why Nano? page to load
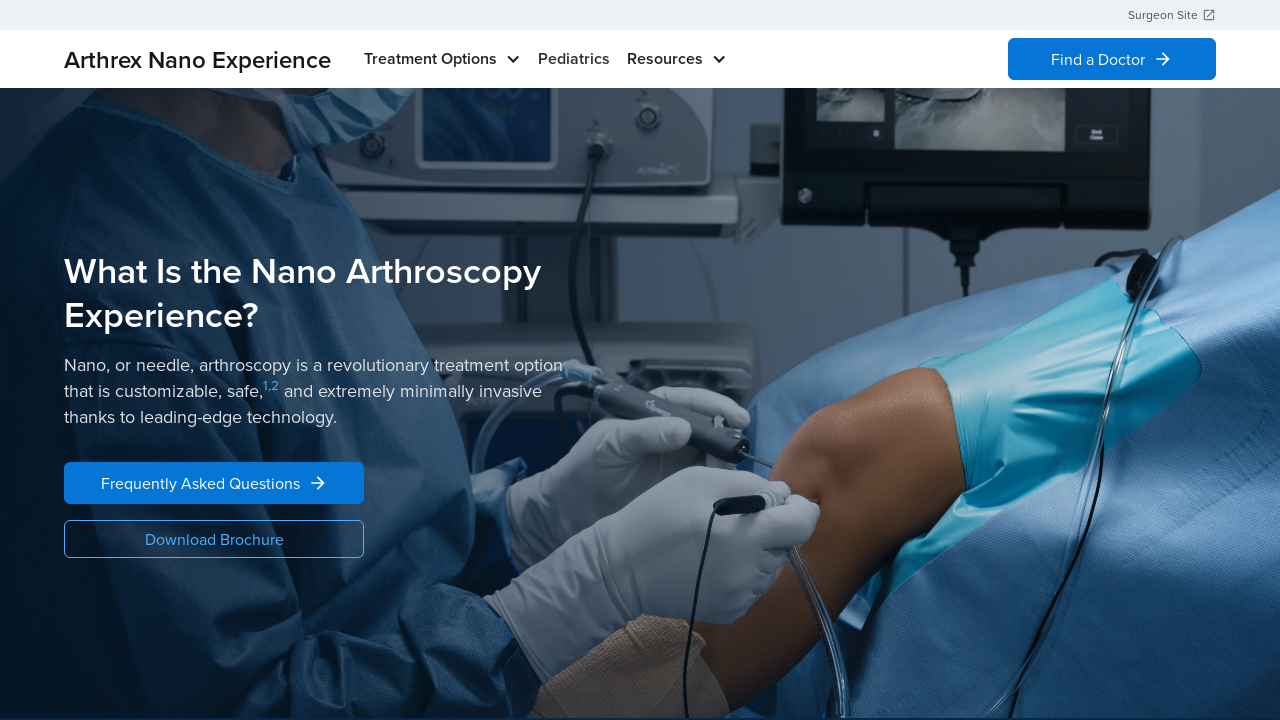

Clicked to expand Treatment Options dropdown menu again at (430, 59) on #w-dropdown-toggle-0 > div.toggle-text
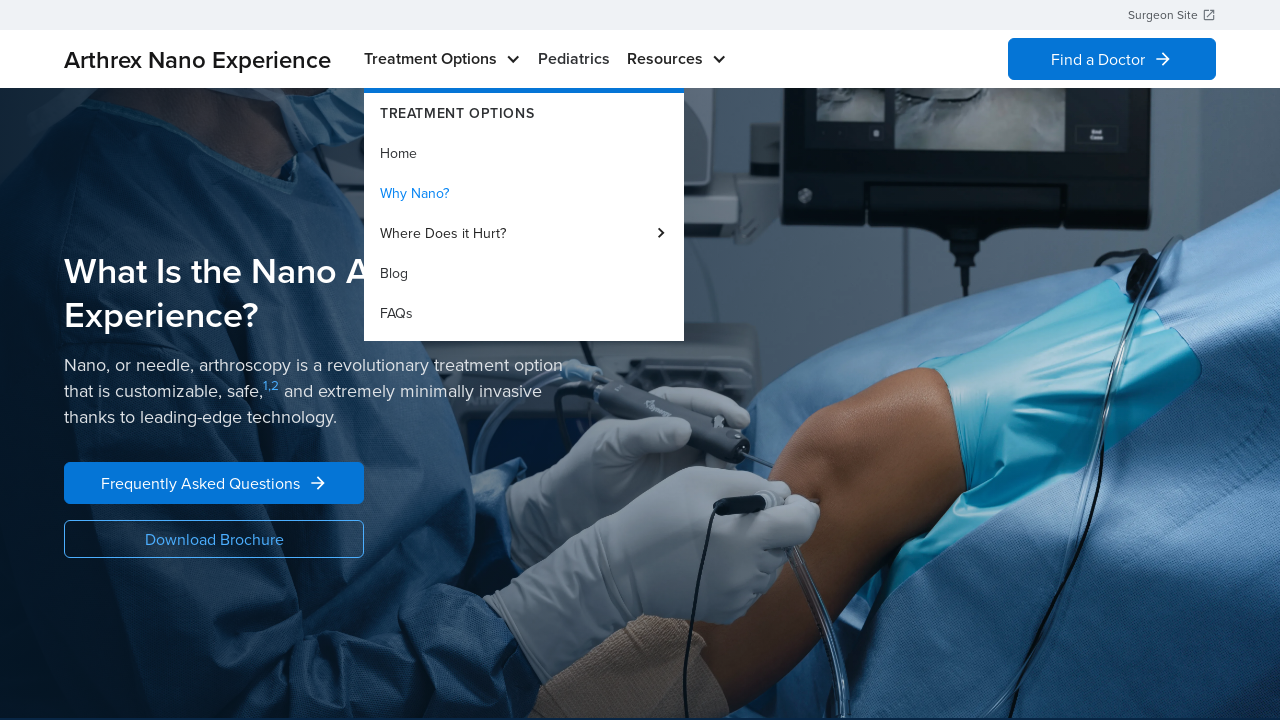

Waited 1 second for menu animation to complete
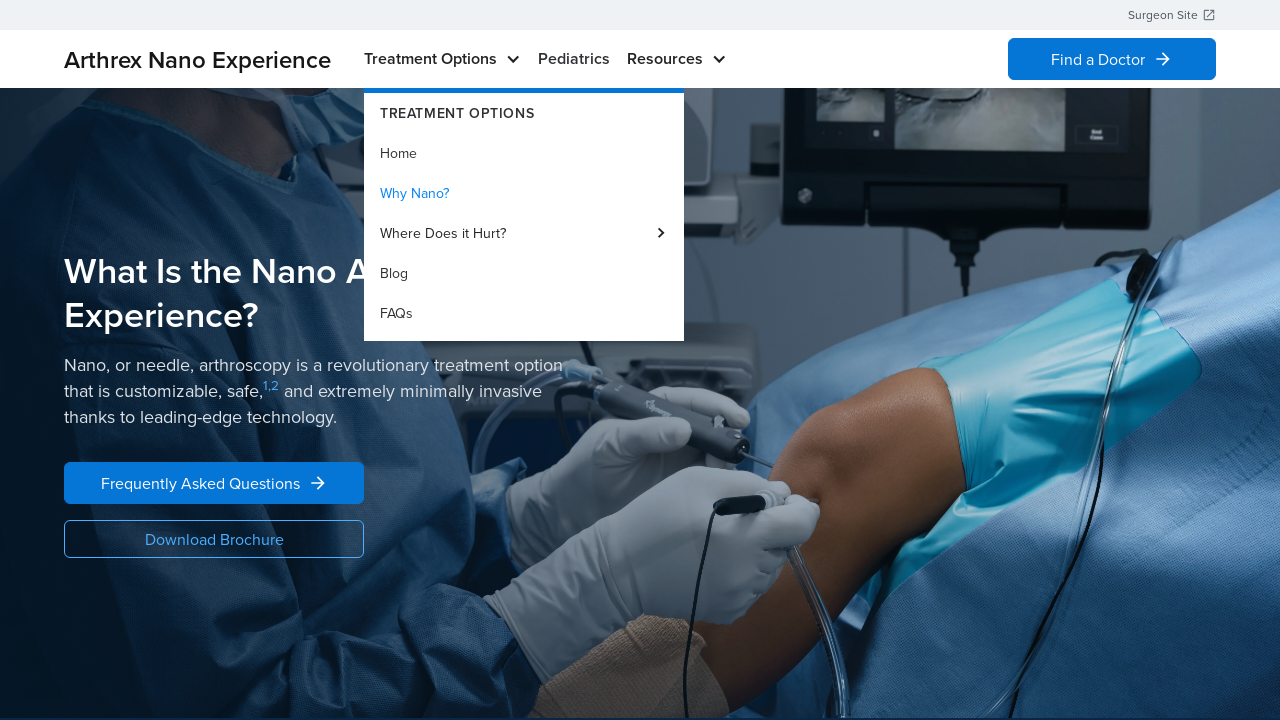

Clicked Where Does it Hurt? option from Treatment Options menu at (524, 233) on xpath=//*[@id='w-dropdown-list-0']/div/div[3]
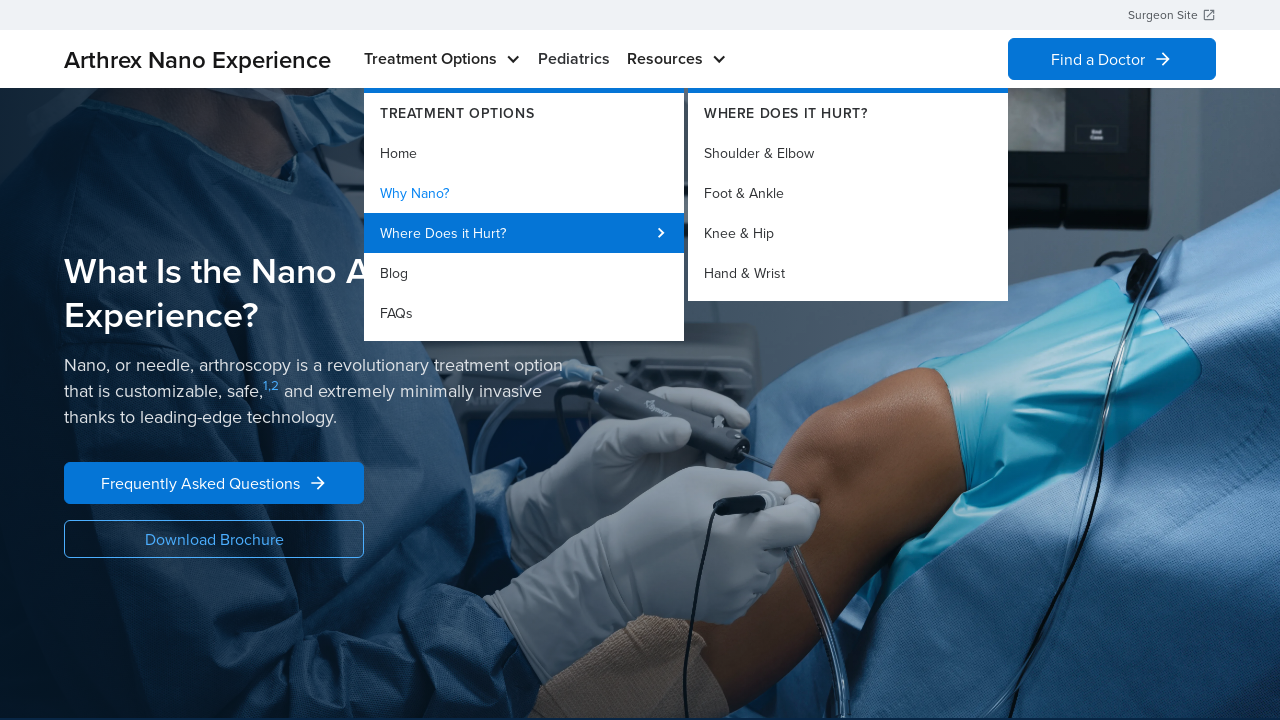

Waited 1 second for page to load
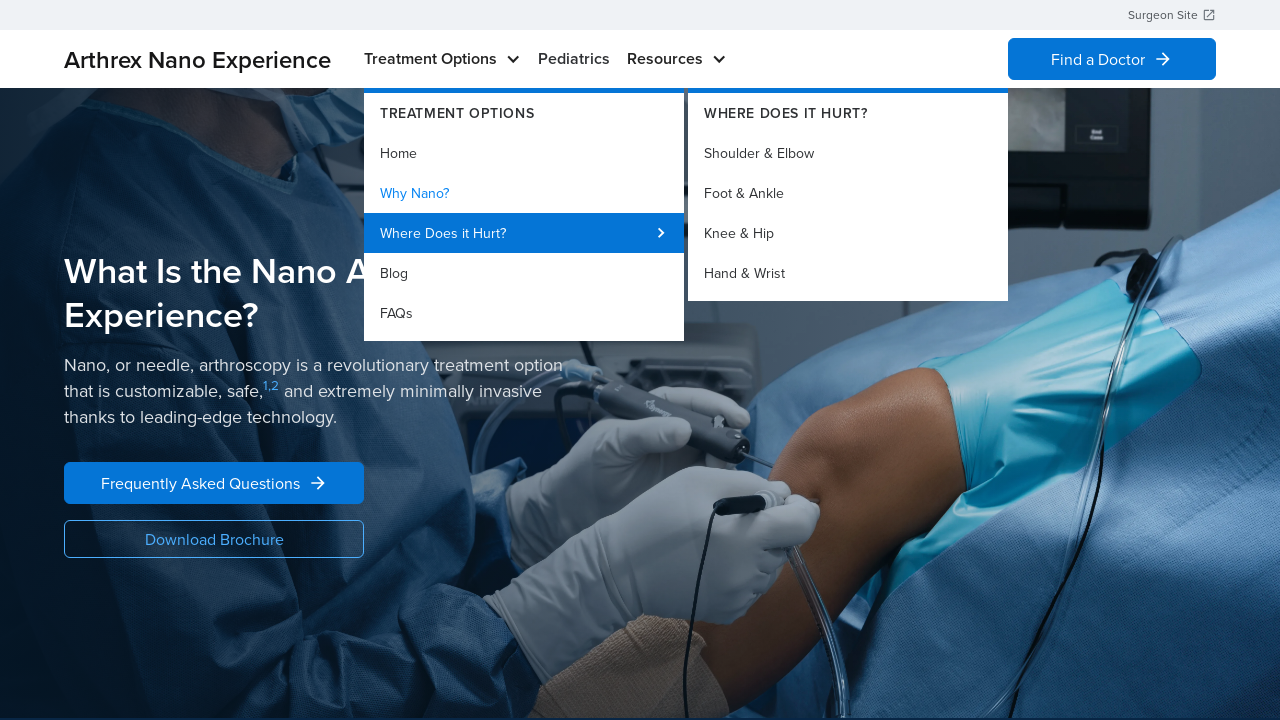

Clicked Blog option from Treatment Options menu at (524, 273) on xpath=//*[@id='w-dropdown-list-0']/div/a[3]
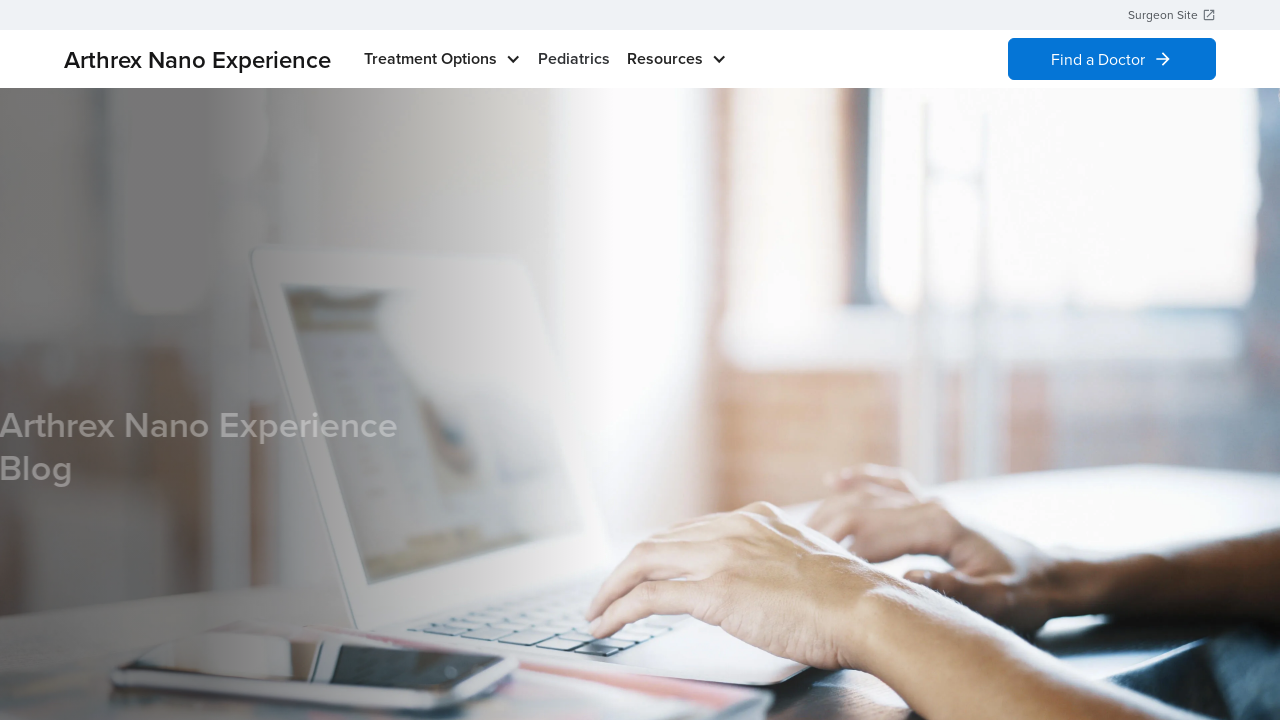

Waited for Blog page to load
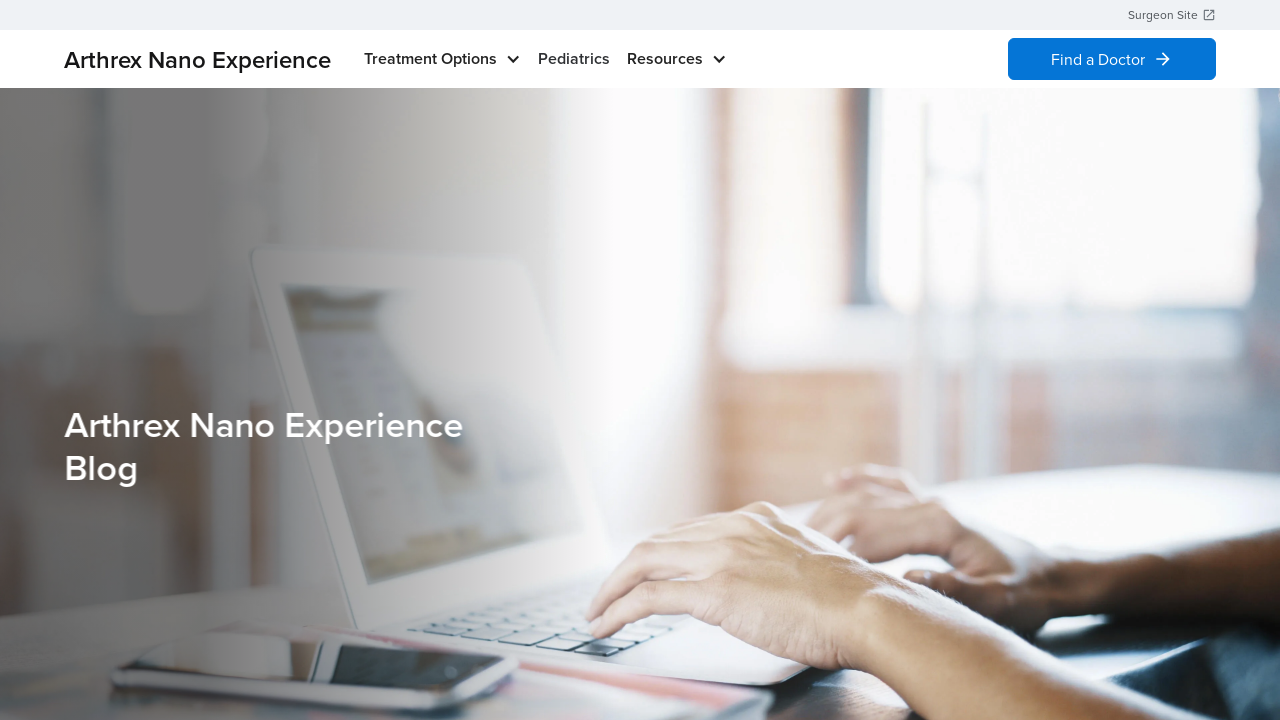

Clicked to expand Treatment Options dropdown menu again at (430, 59) on #w-dropdown-toggle-0 > div.toggle-text
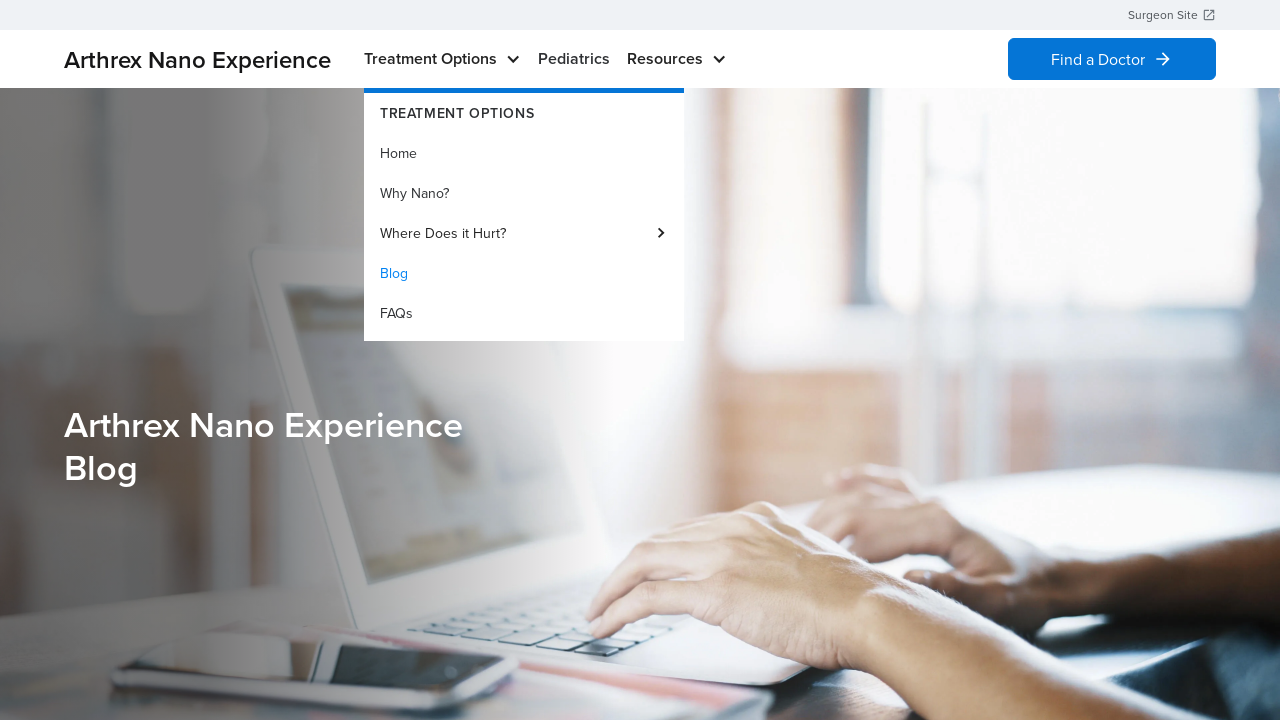

Waited 1 second for menu animation to complete
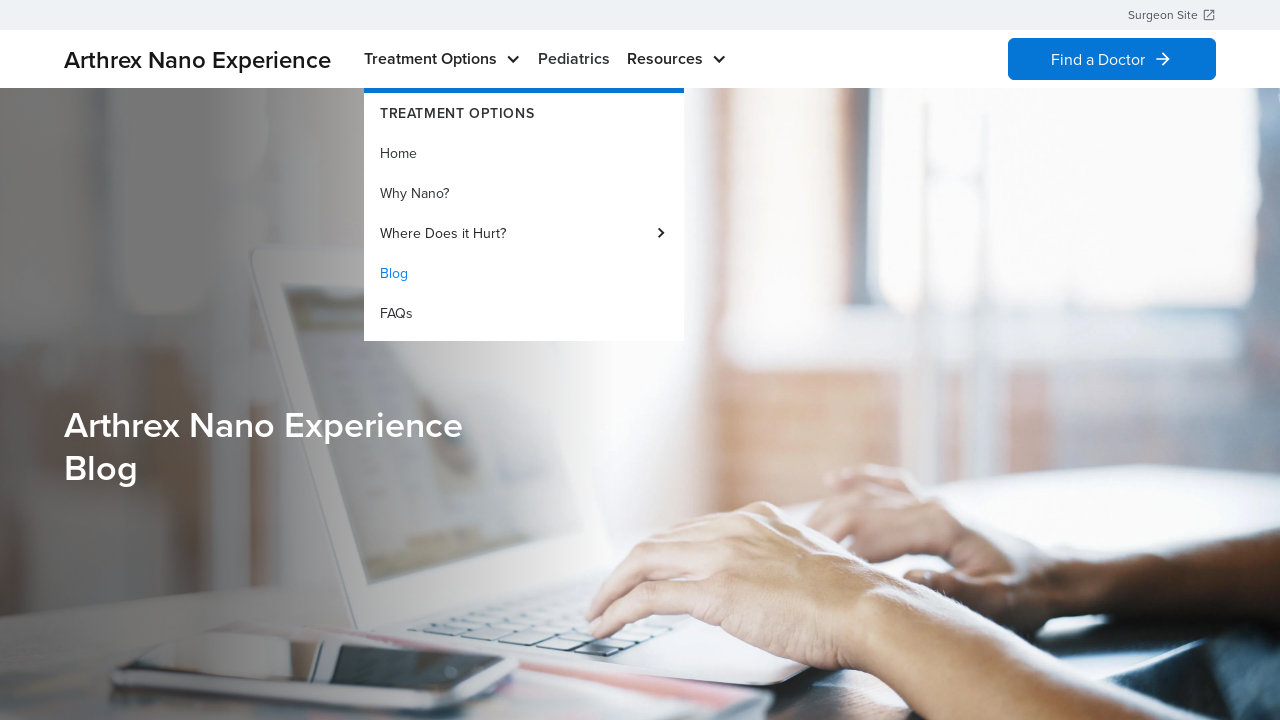

Clicked FAQs option from Treatment Options menu at (524, 313) on xpath=//*[@id='w-dropdown-list-0']/div/a[4]
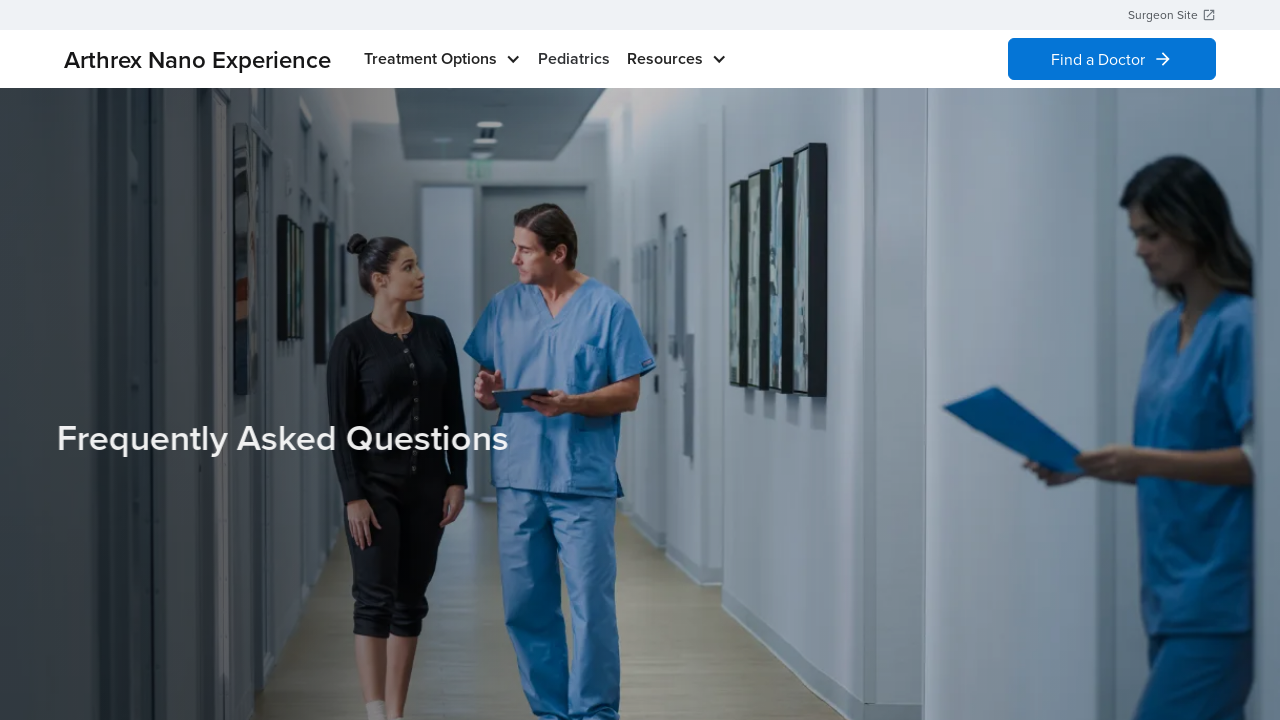

Waited for FAQs page to load
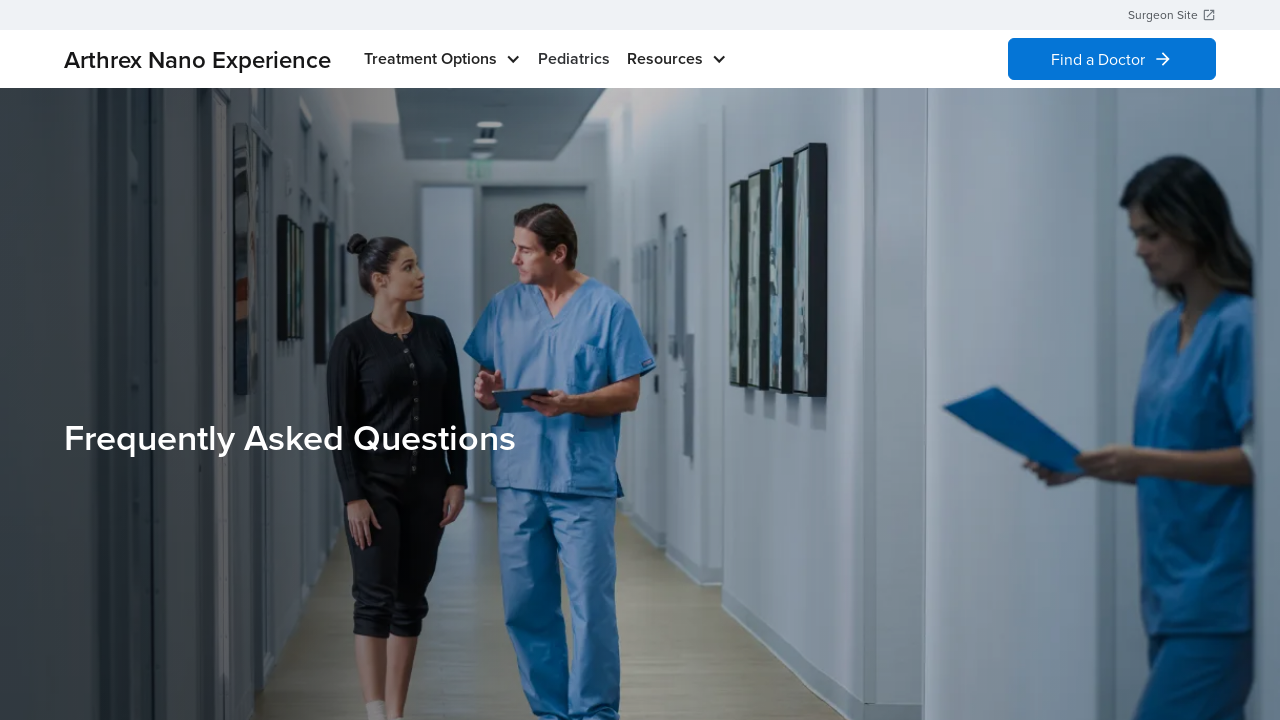

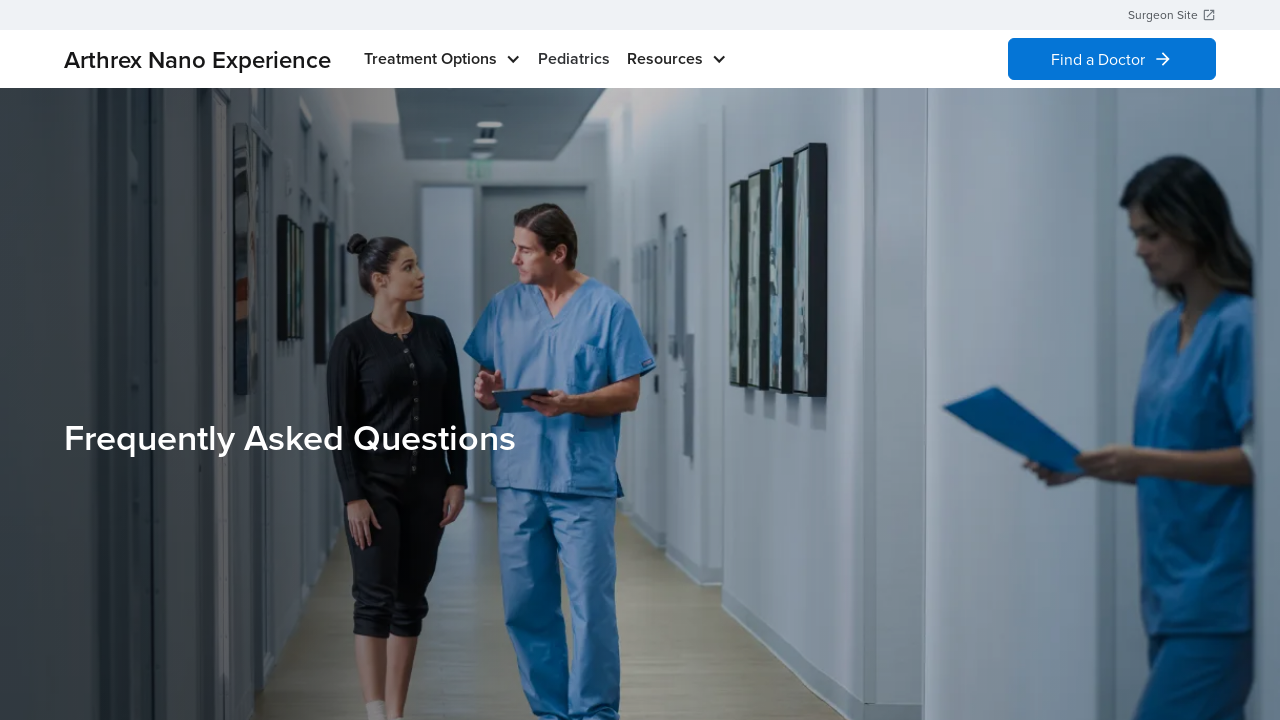